Navigates to a demo registration page and clicks on the "Practice Site" link to test link text-based navigation

Starting URL: https://demo.automationtesting.in/Register.html

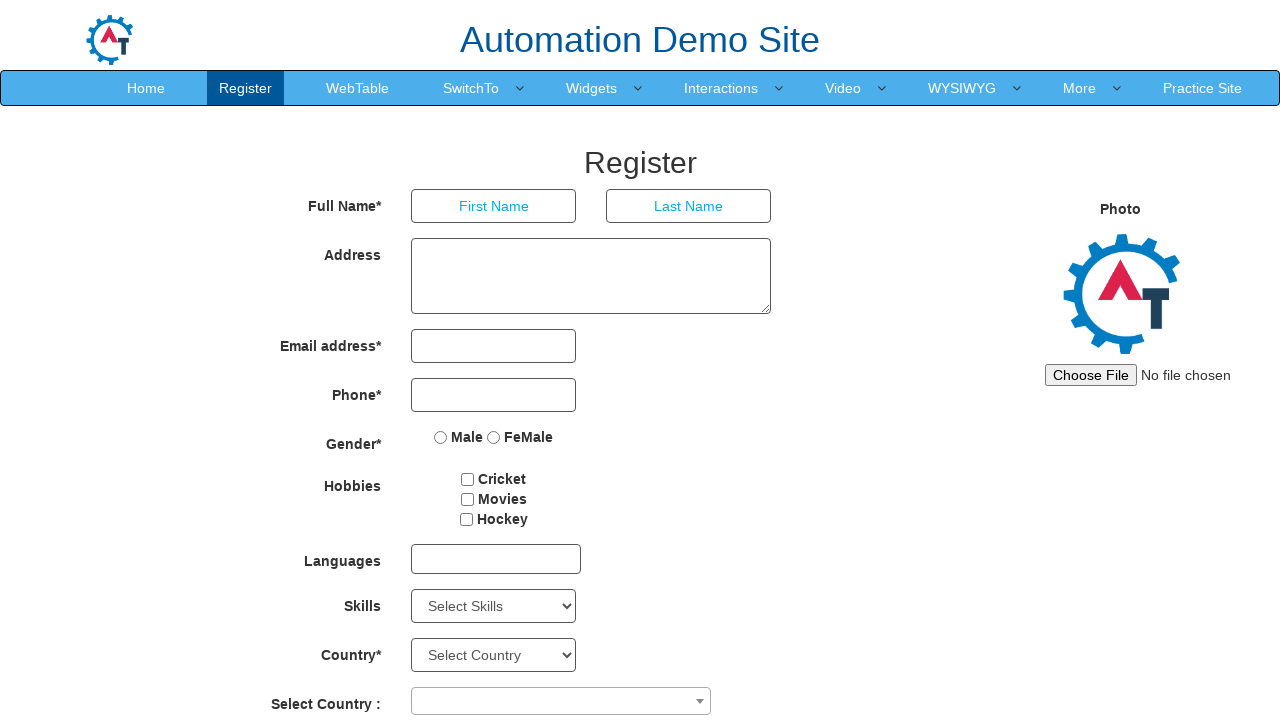

Set viewport size to 1920x1080
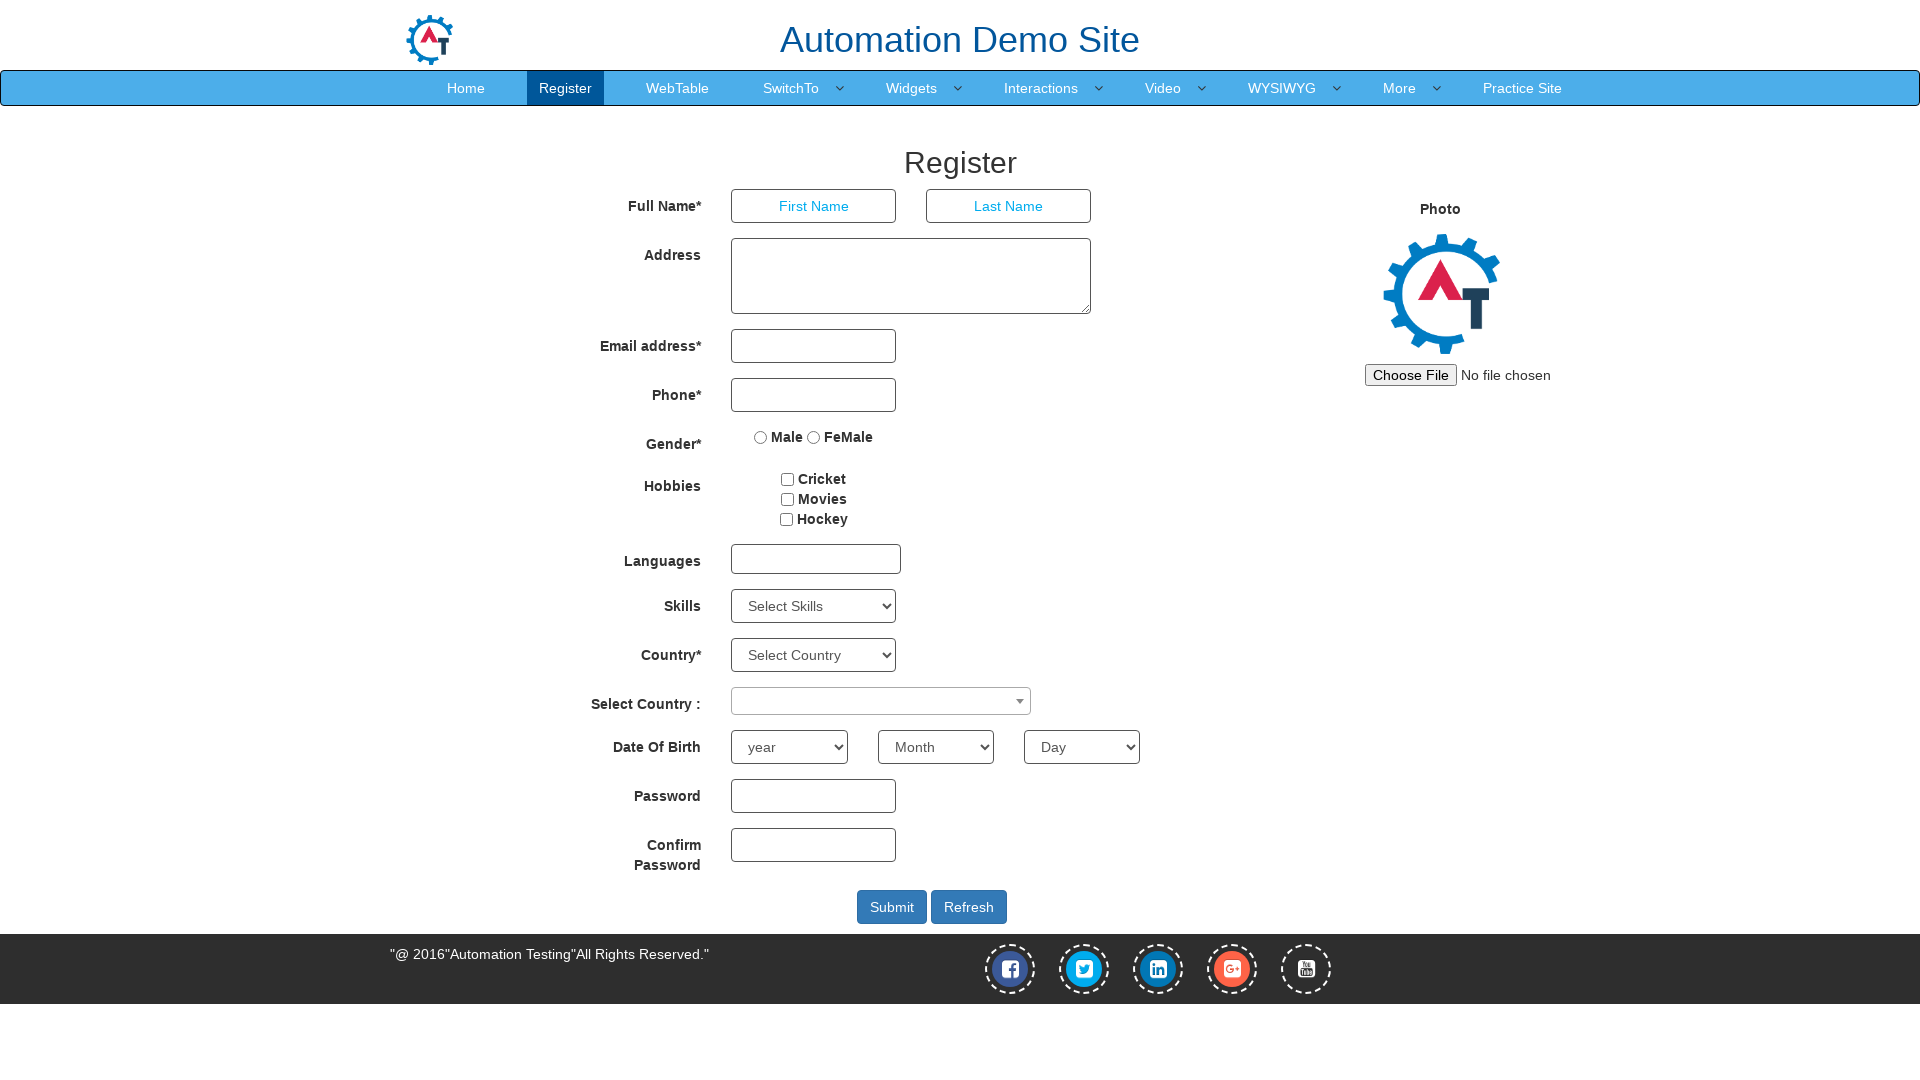

Clicked on 'Practice Site' link to navigate at (1522, 88) on text=Practice Site
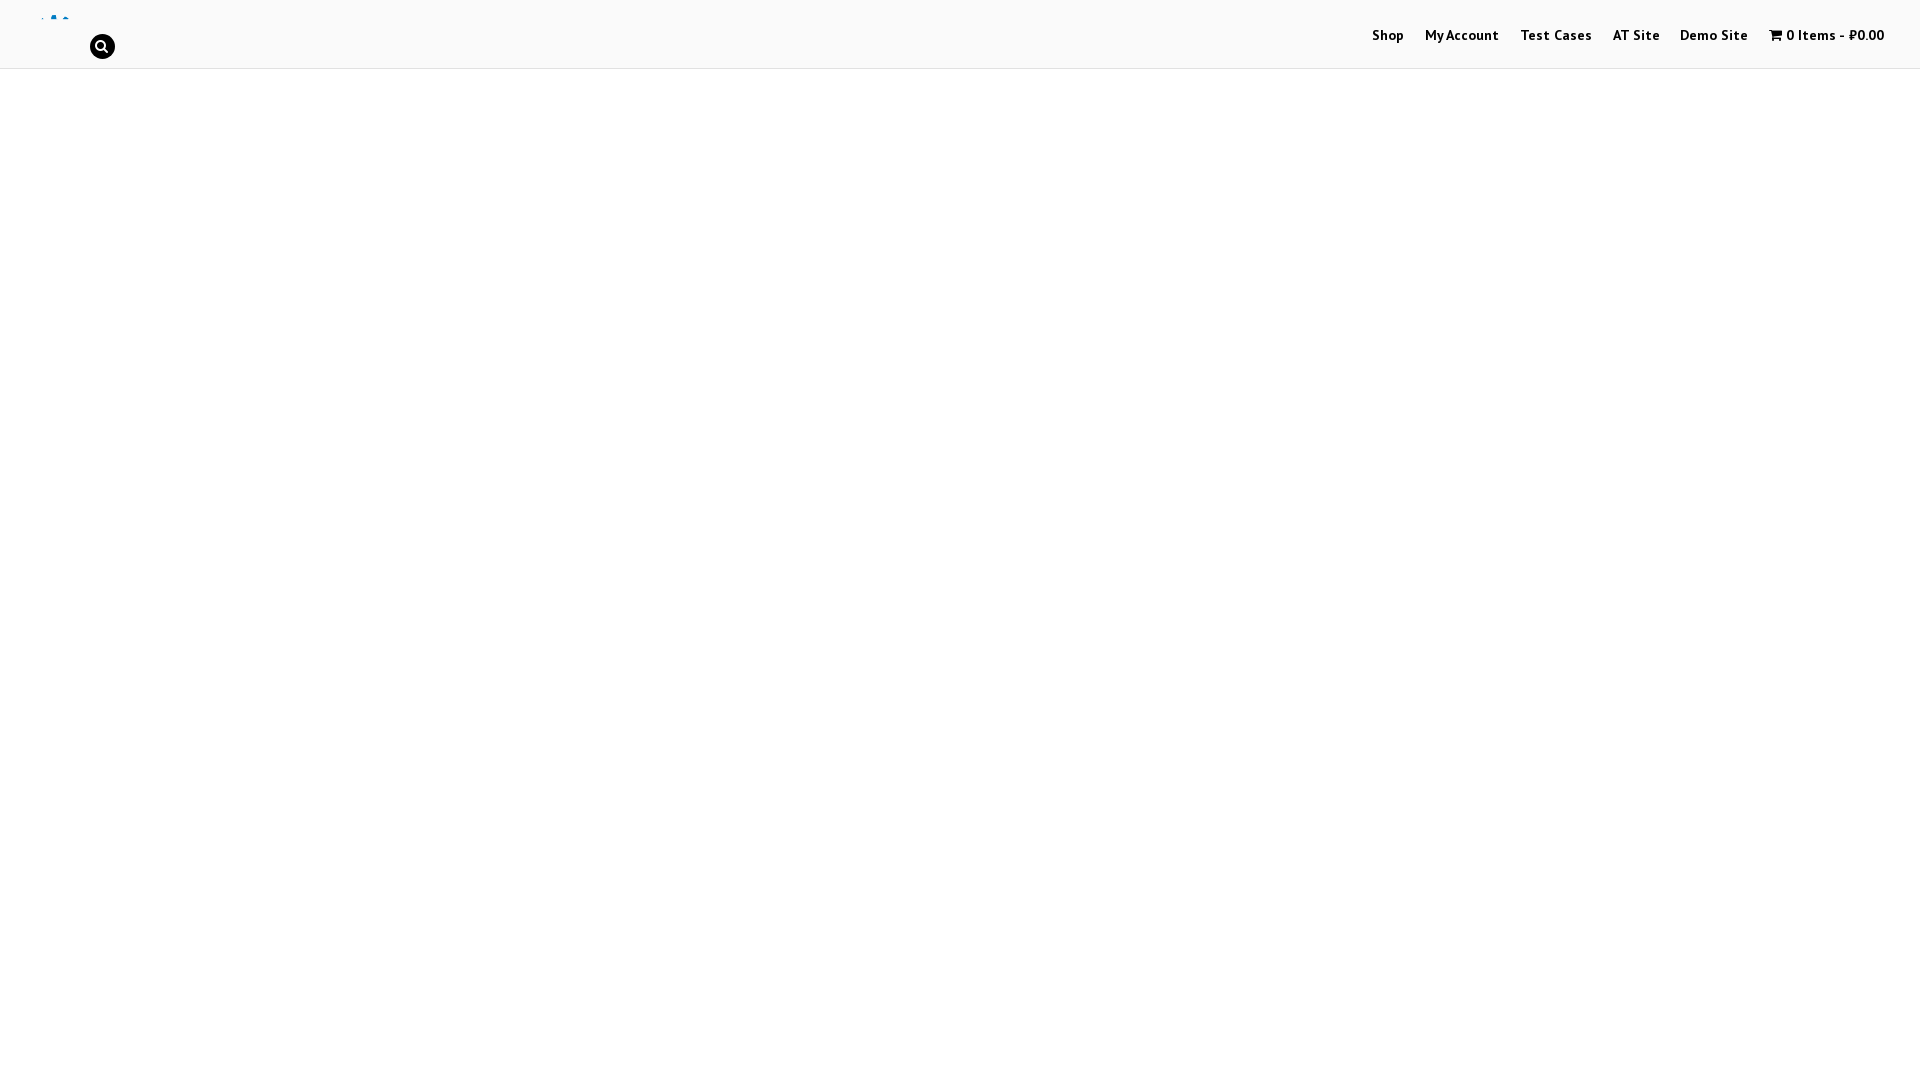

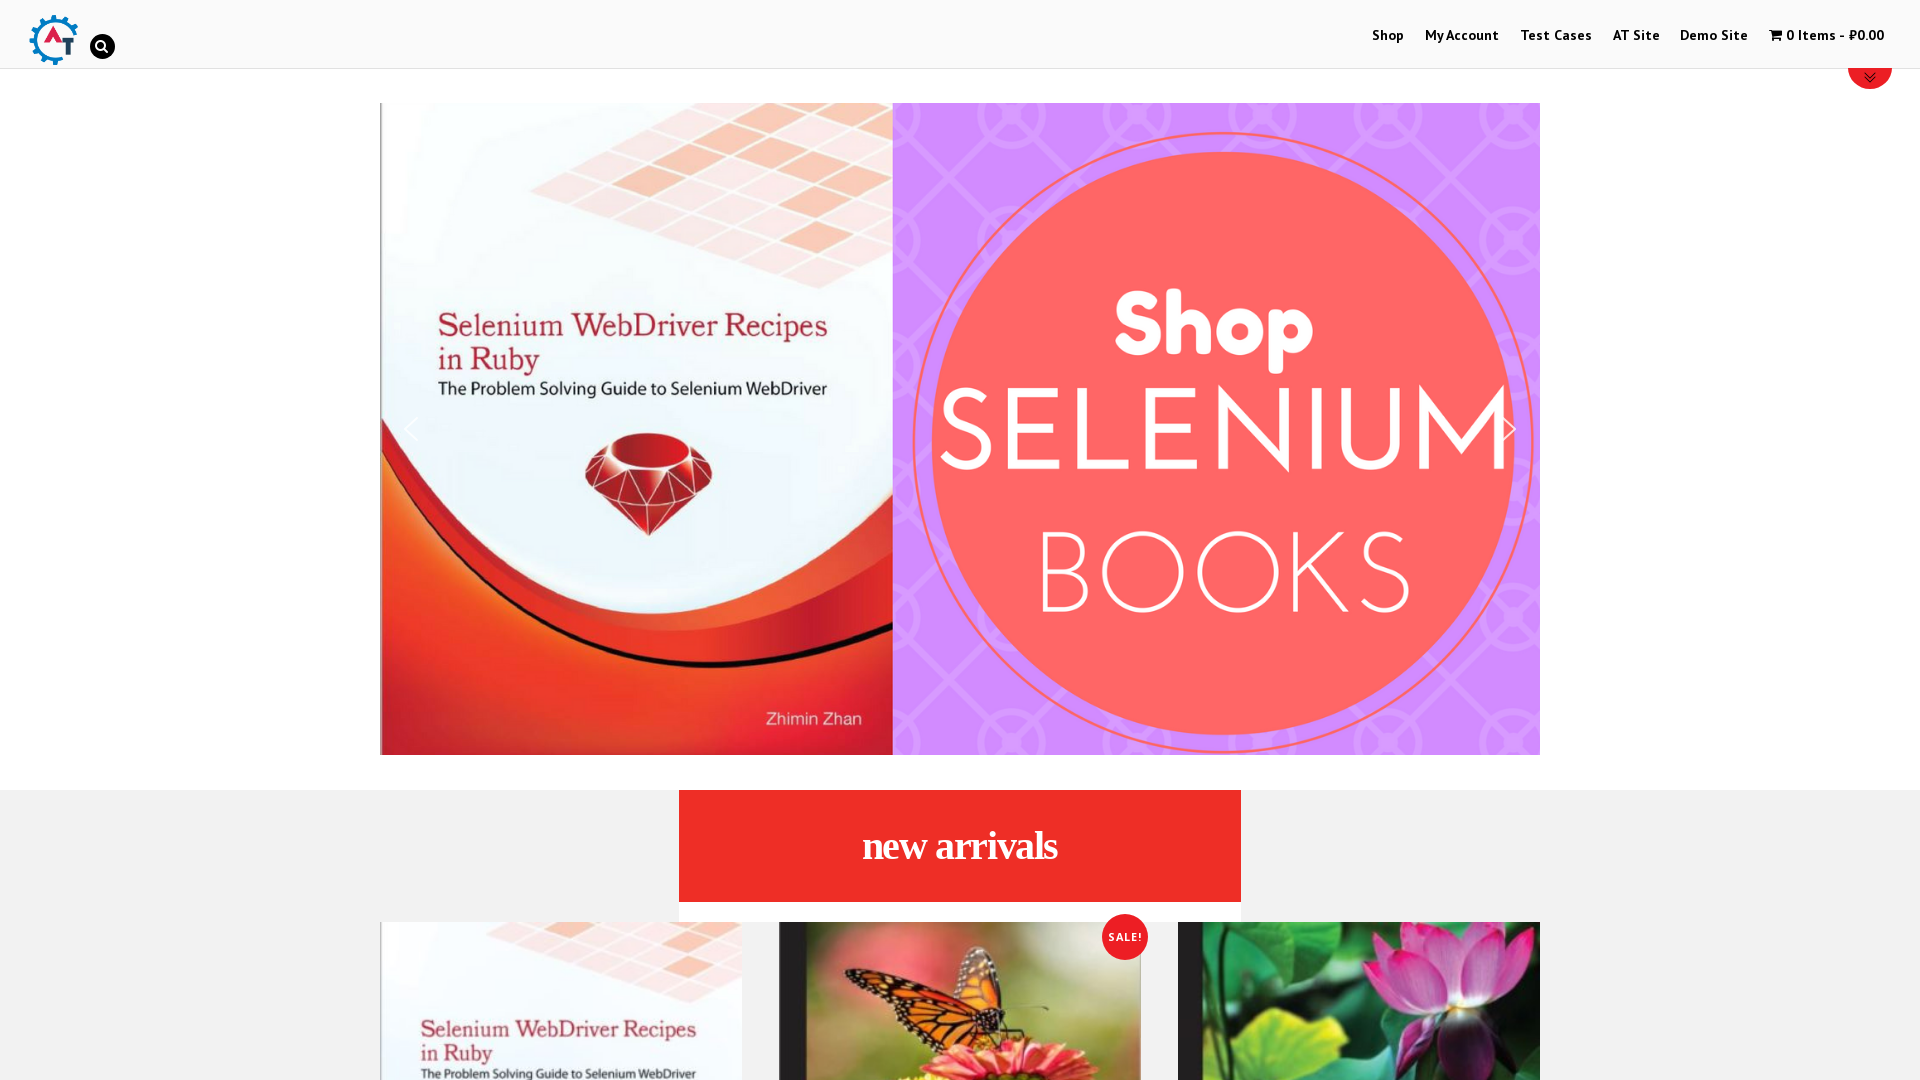